Tests unmarking a completed todo item by unchecking its checkbox

Starting URL: https://demo.playwright.dev/todomvc

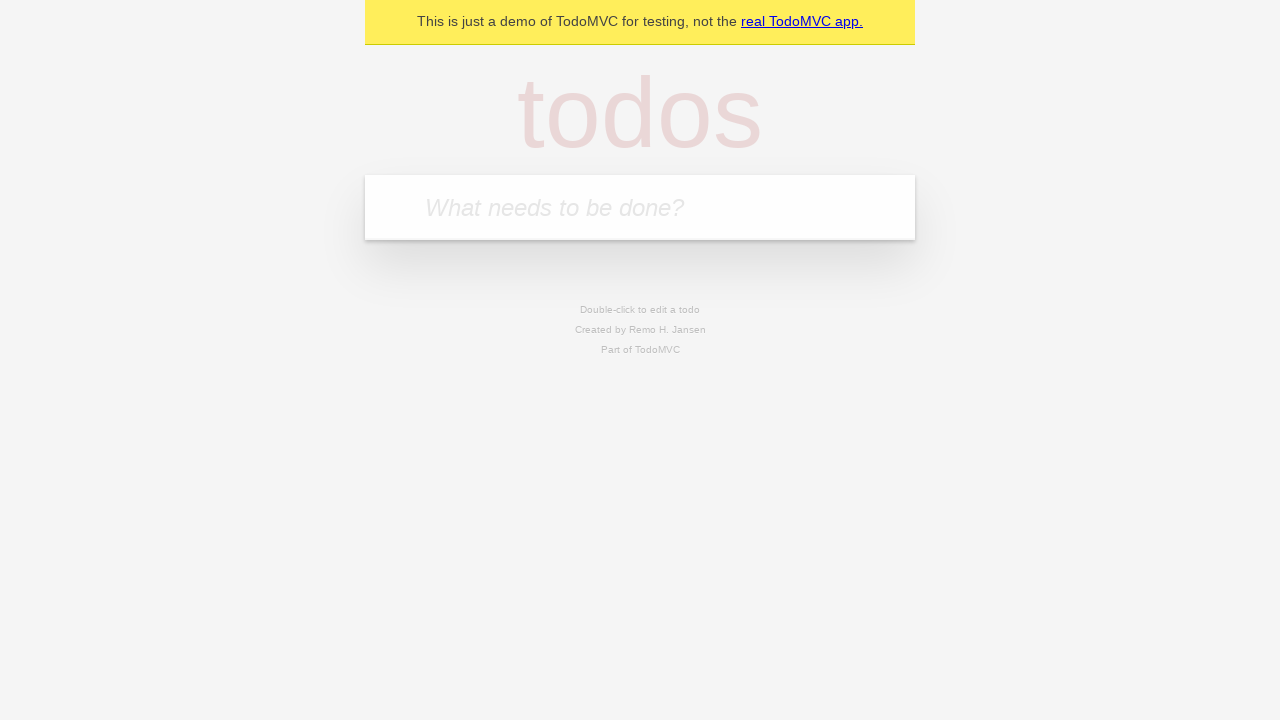

Filled input field with 'buy some cheese' on internal:attr=[placeholder="What needs to be done?"i]
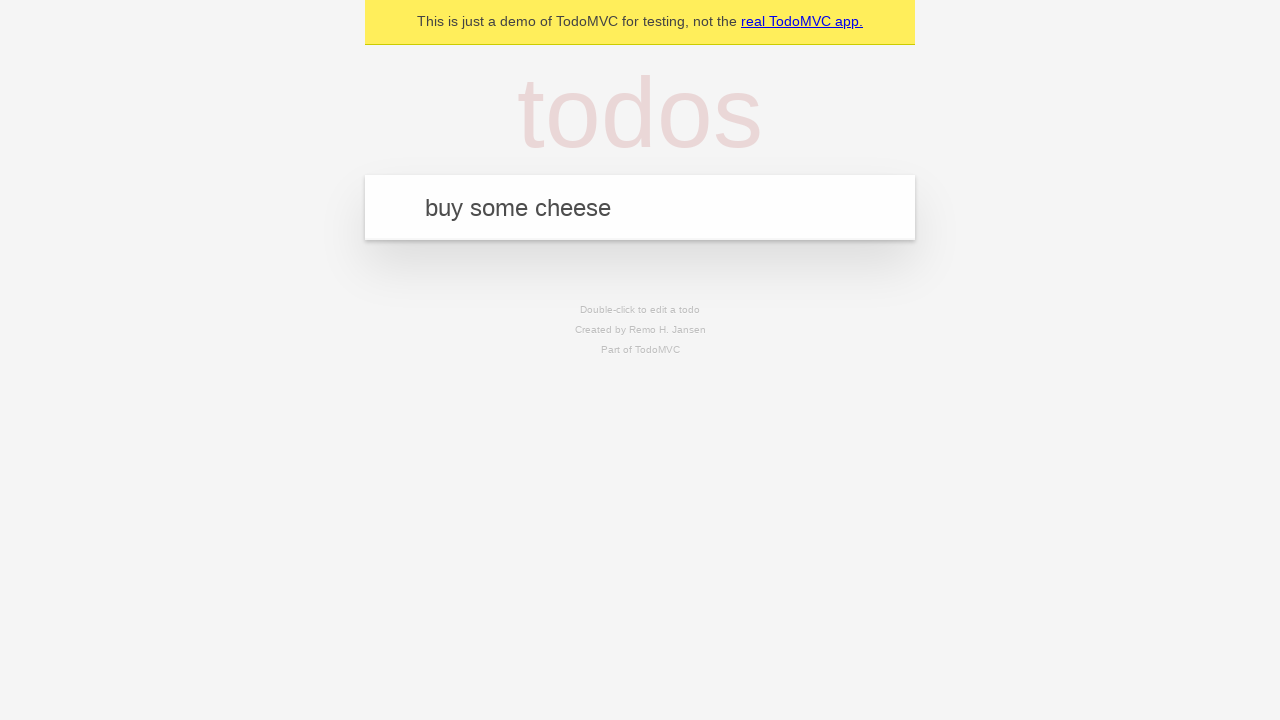

Pressed Enter to create first todo item on internal:attr=[placeholder="What needs to be done?"i]
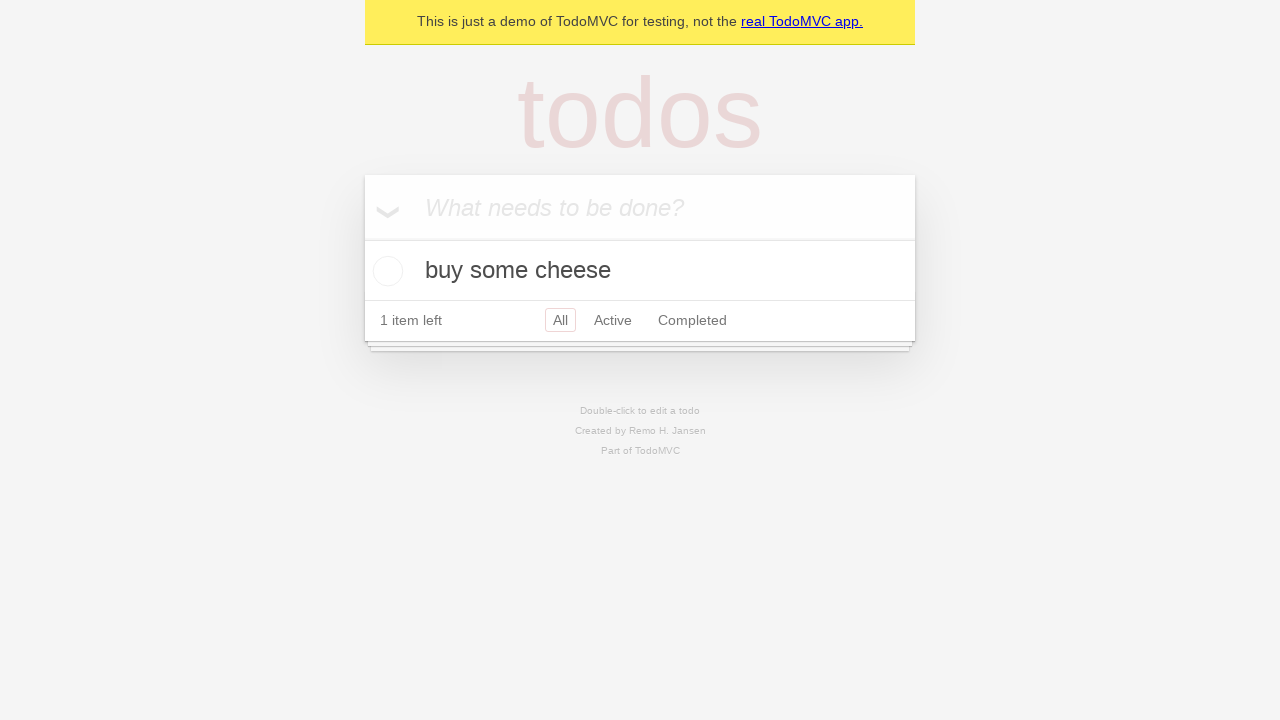

Filled input field with 'feed the cat' on internal:attr=[placeholder="What needs to be done?"i]
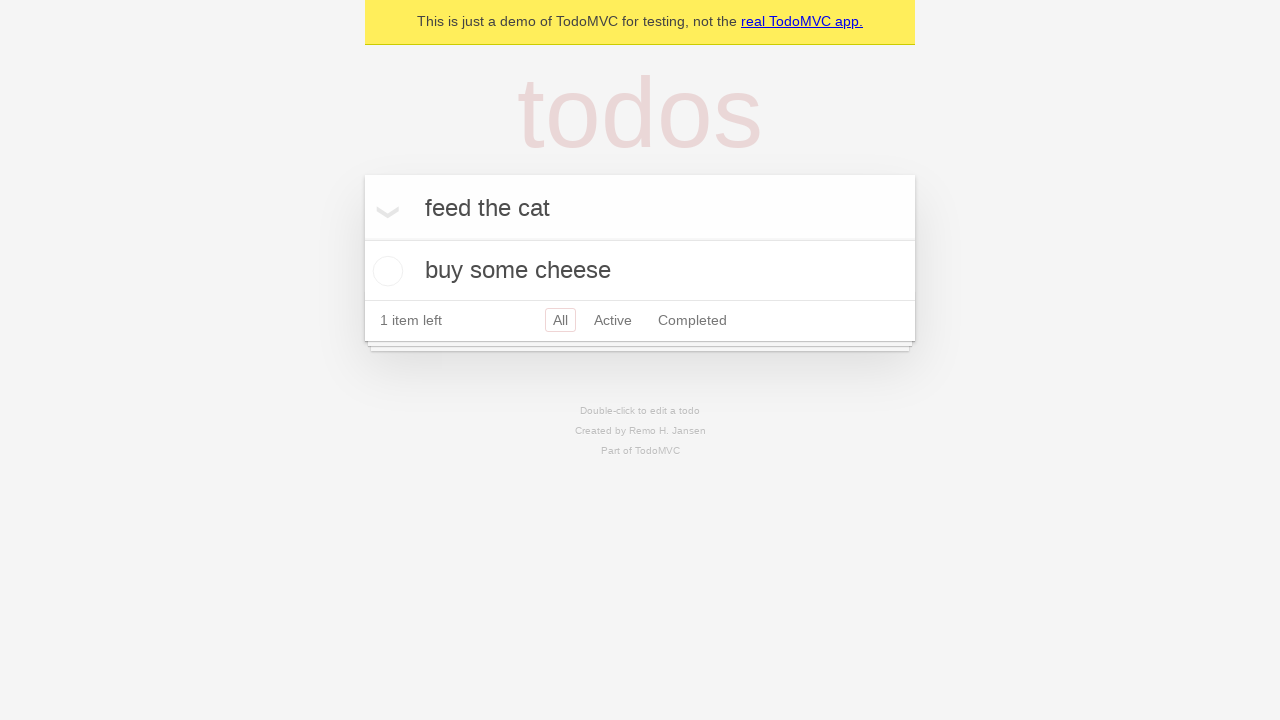

Pressed Enter to create second todo item on internal:attr=[placeholder="What needs to be done?"i]
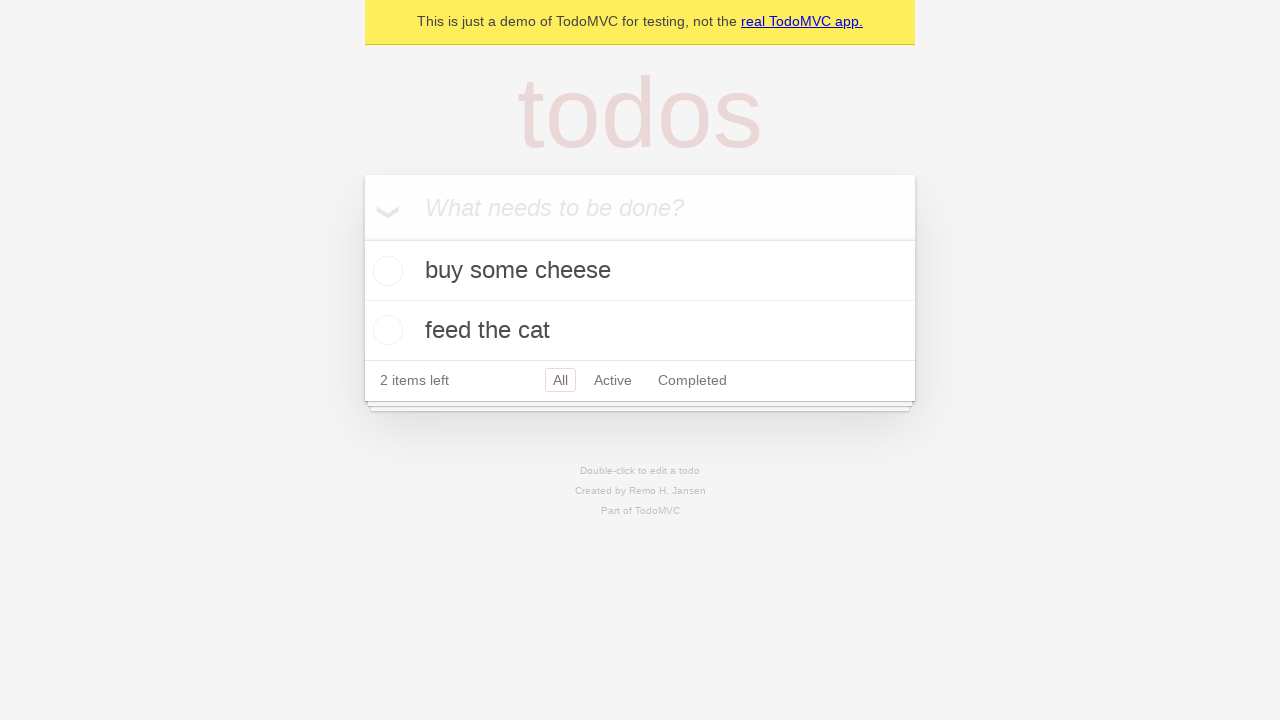

Checked checkbox for first todo item 'buy some cheese' at (385, 271) on [data-testid='todo-item'] >> nth=0 >> internal:role=checkbox
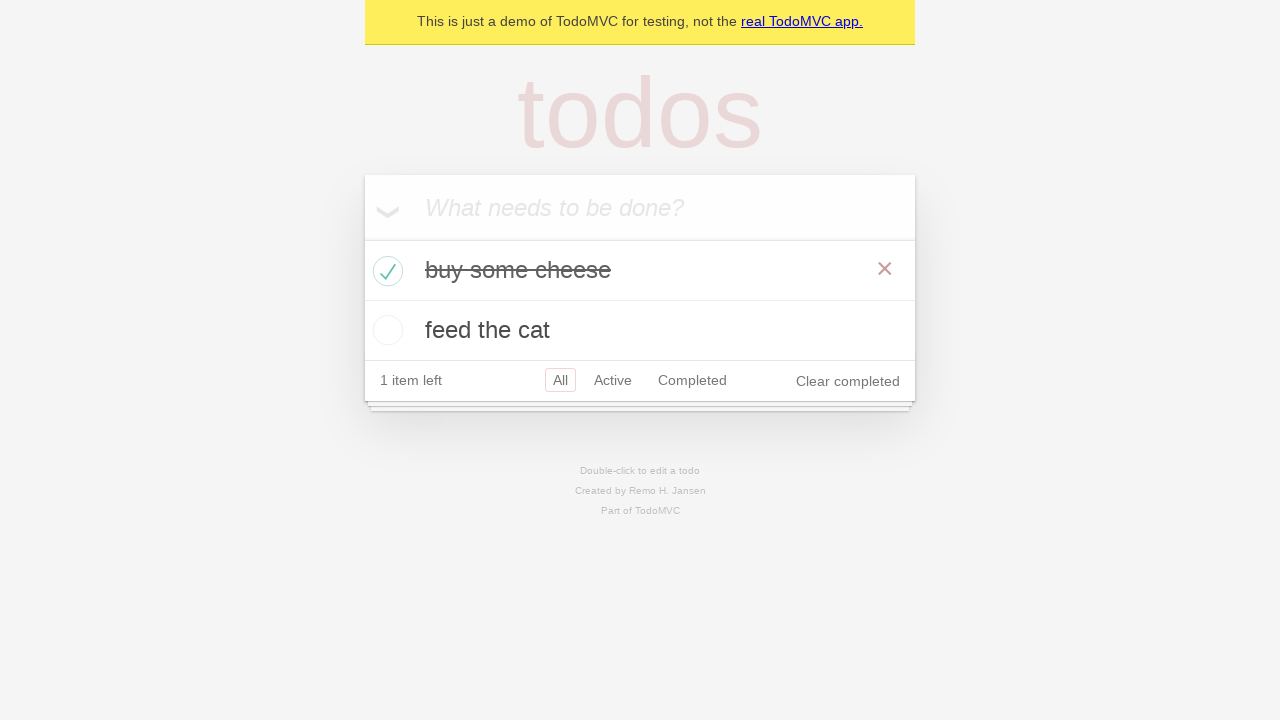

Unchecked checkbox for first todo item to mark it as incomplete at (385, 271) on [data-testid='todo-item'] >> nth=0 >> internal:role=checkbox
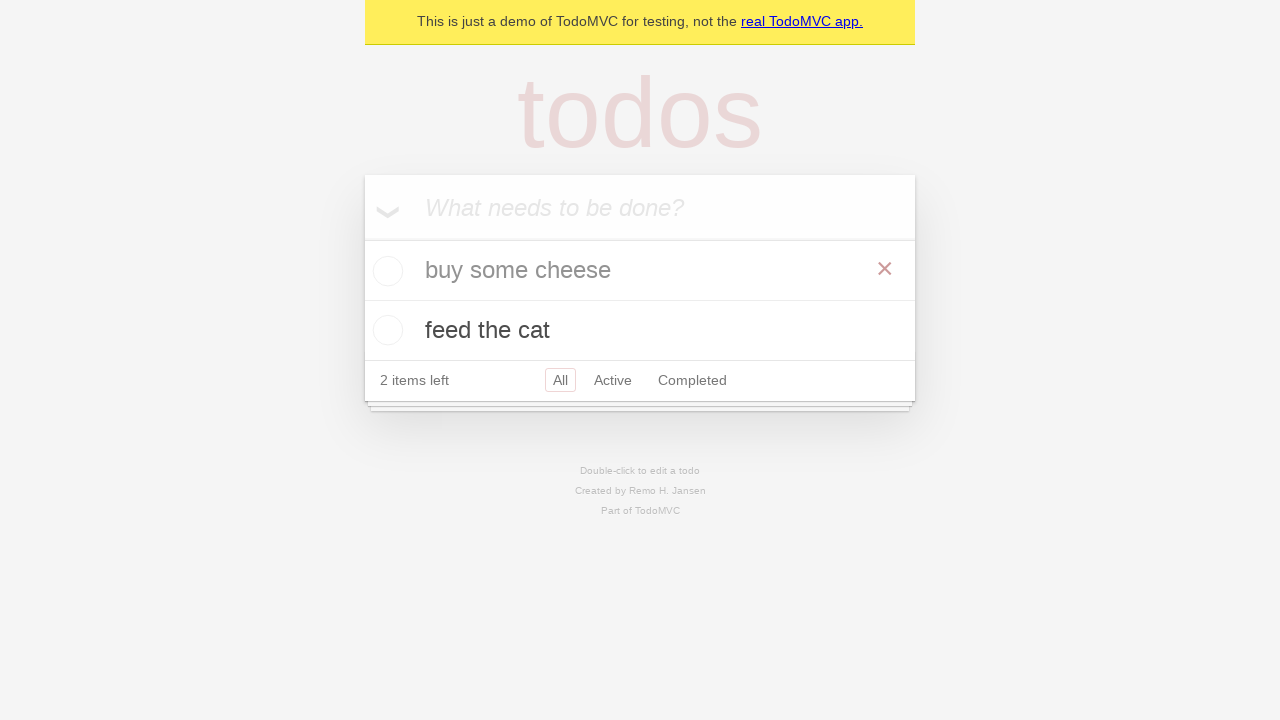

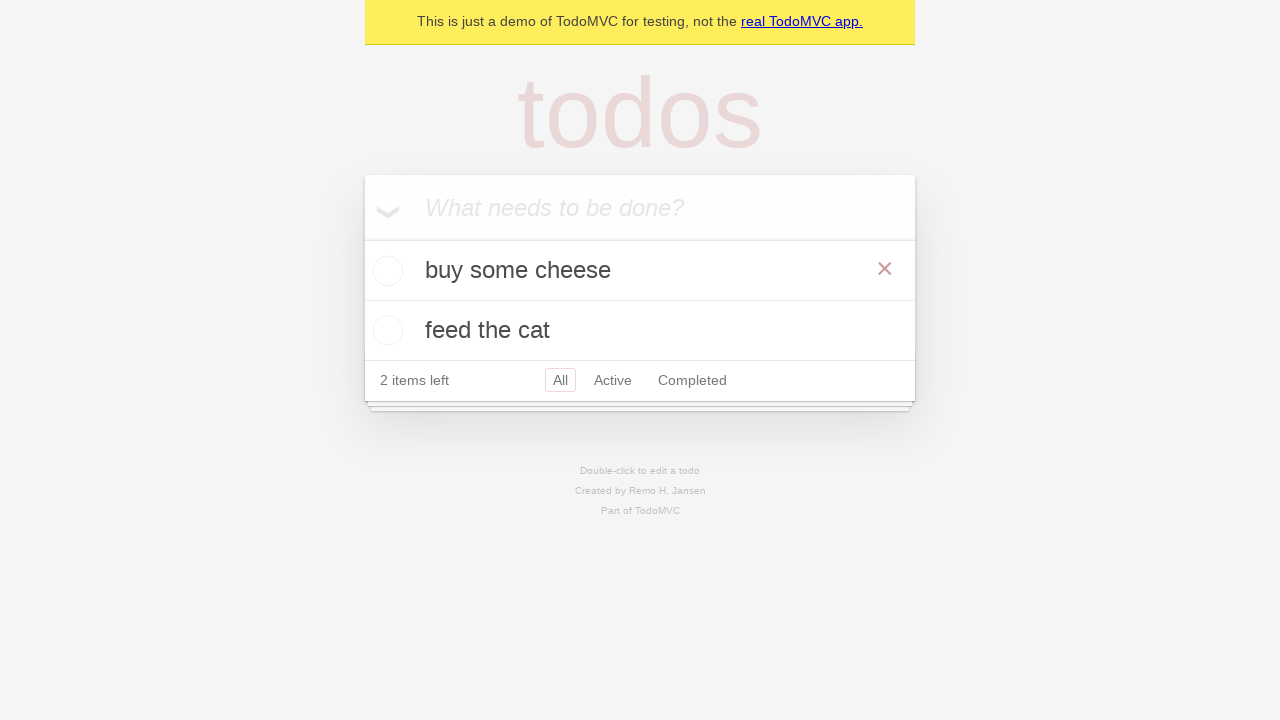